Tests the add/remove elements page by locating the Add Element button and checking if a delete button is displayed (note: the original test has a logical issue as it checks for delete button before adding an element)

Starting URL: https://the-internet.herokuapp.com/add_remove_elements/

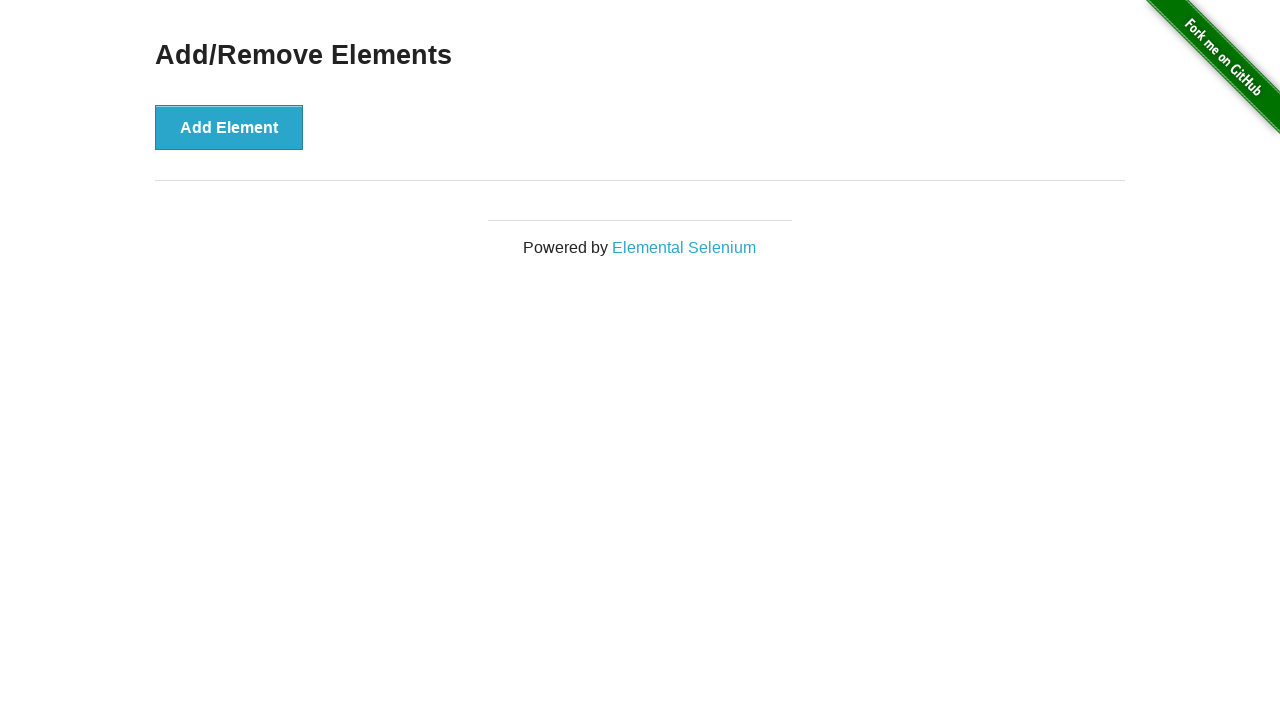

Located the Add Element button
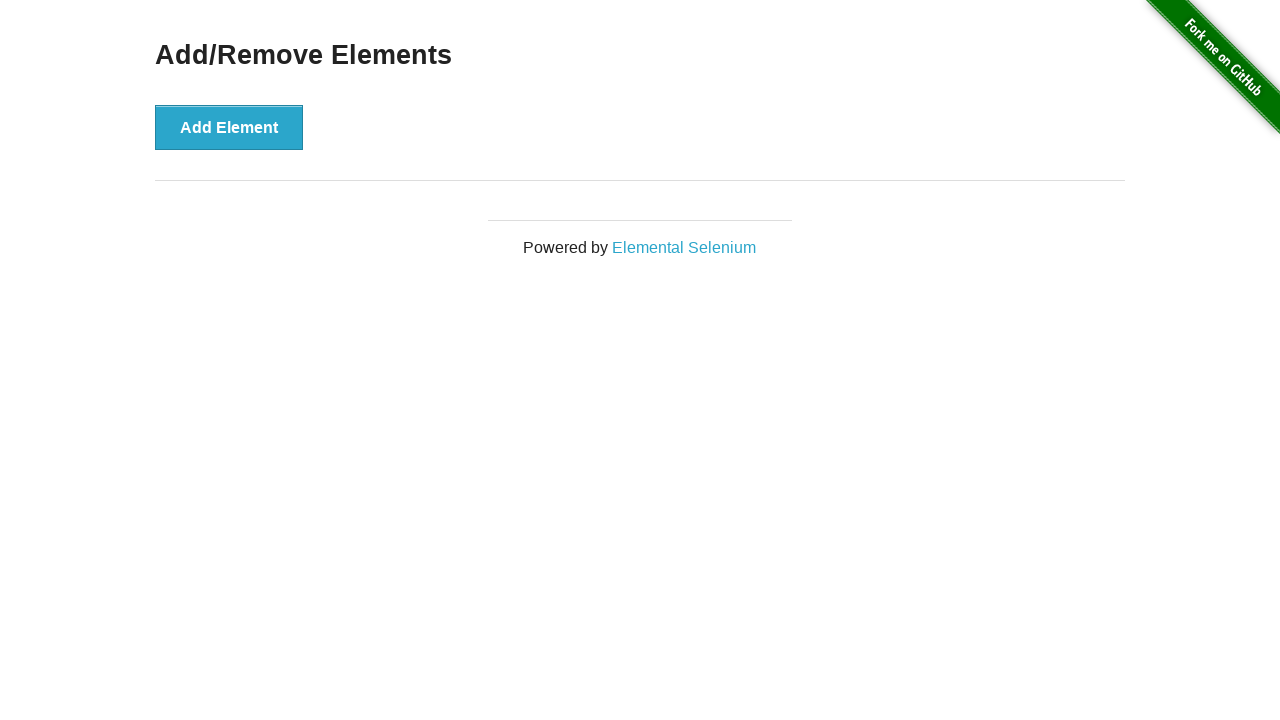

Clicked the Add Element button to create a delete button at (229, 127) on button[onclick='addElement()']
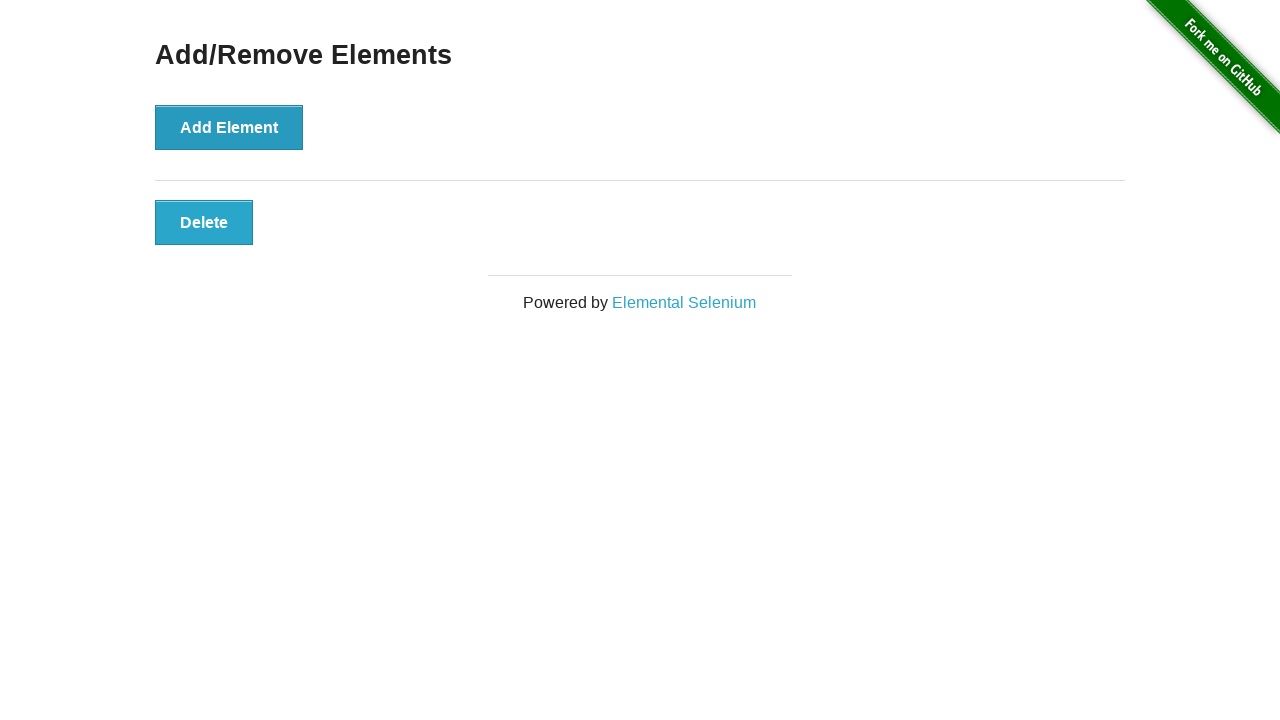

Waited for the delete button to become visible
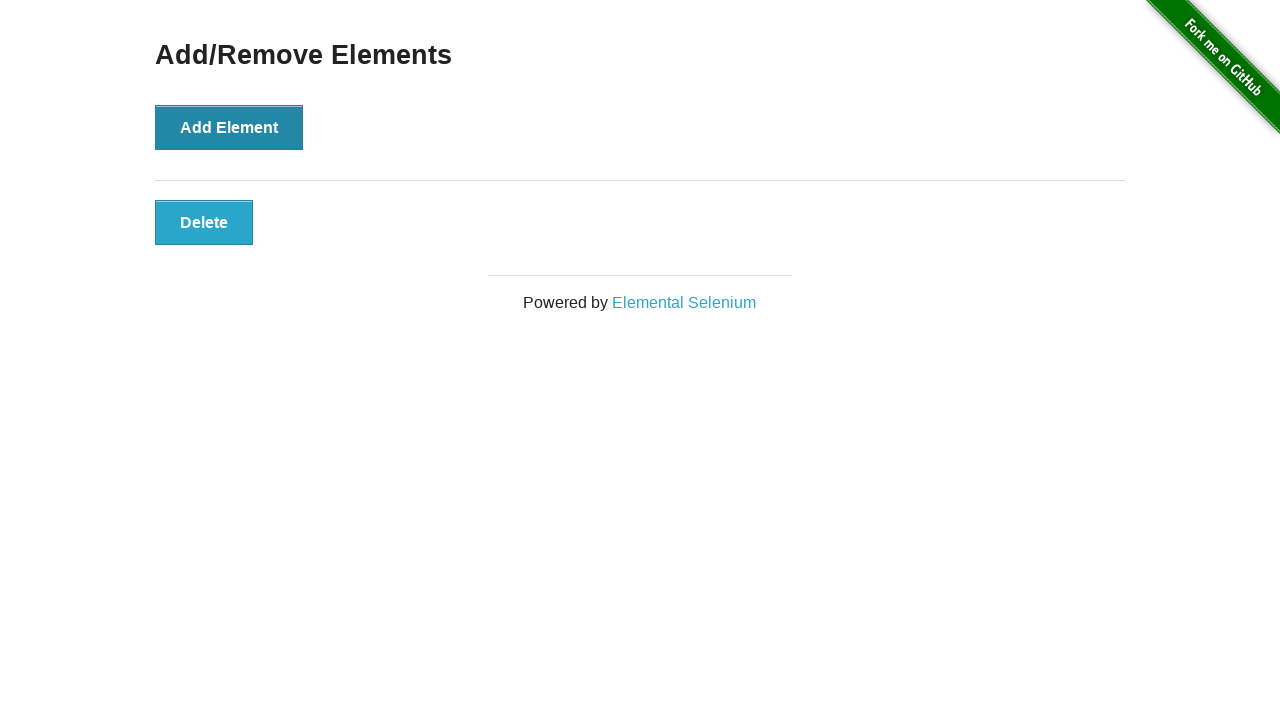

Verified that the delete button is visible
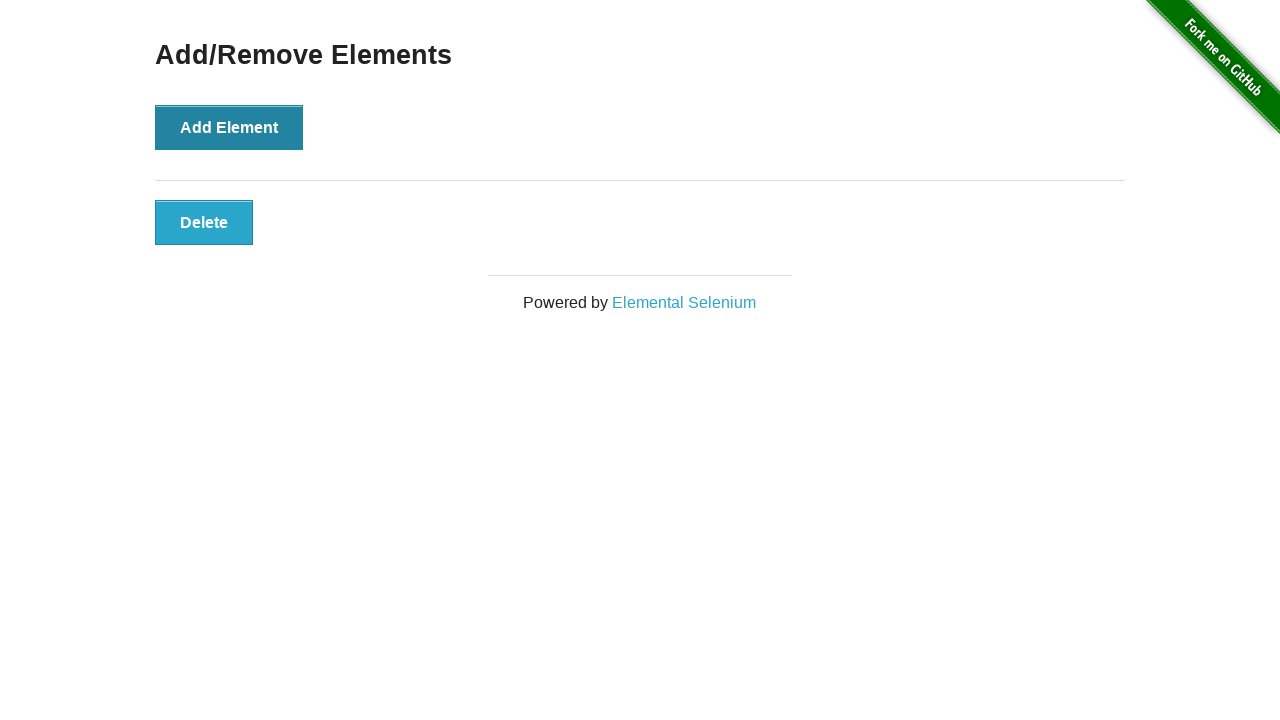

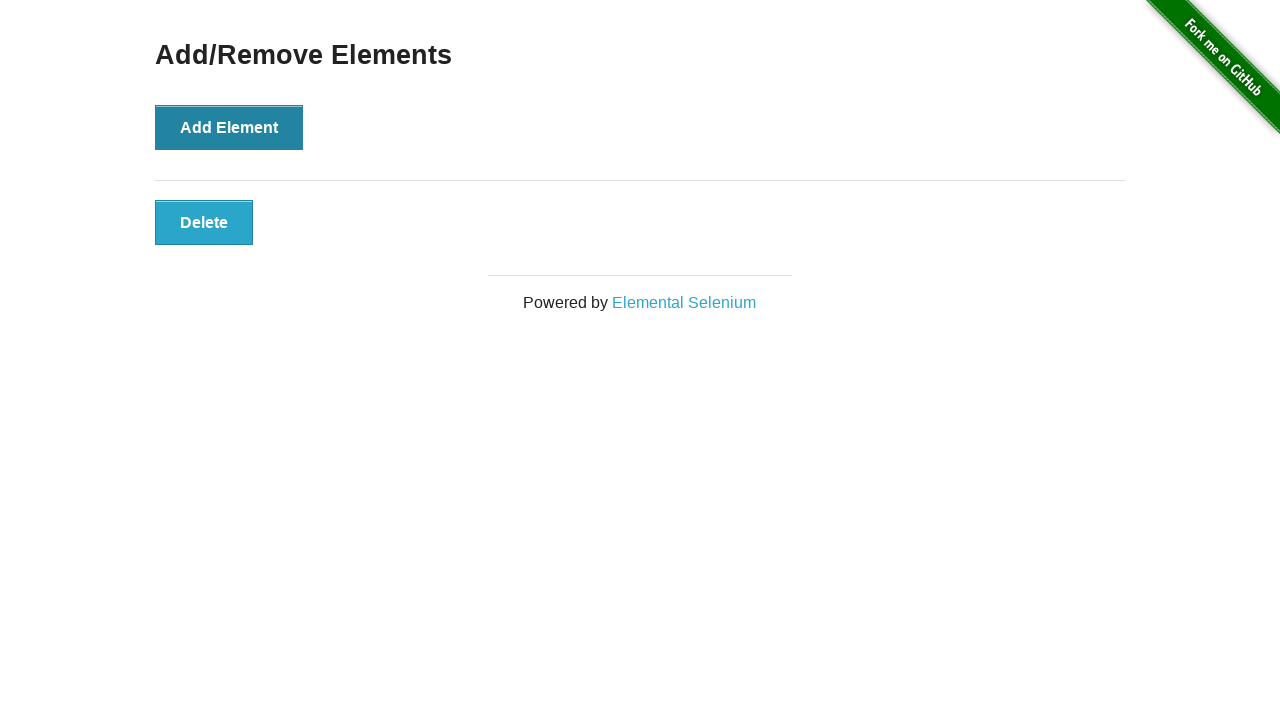